Tests basic browser automation by navigating to a website, performing forward/back navigation, and manipulating window size and position

Starting URL: http://www.softpost.org

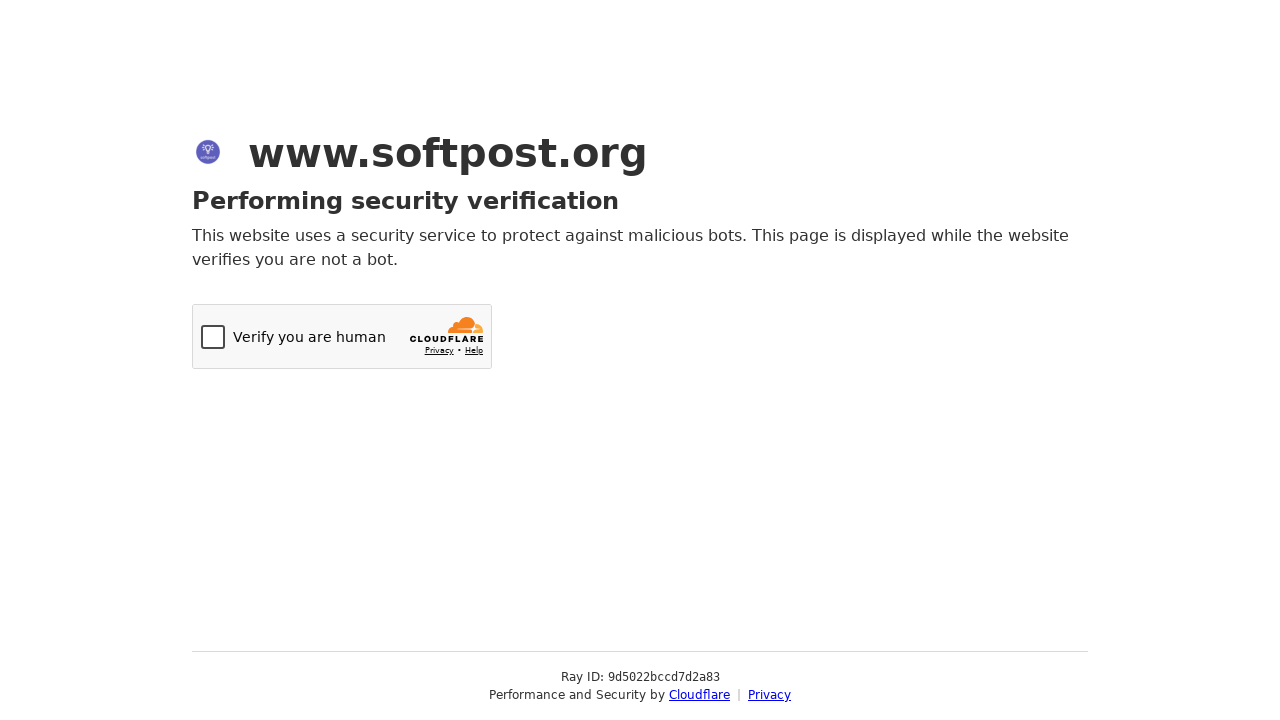

Navigated to http://www.softpost.org
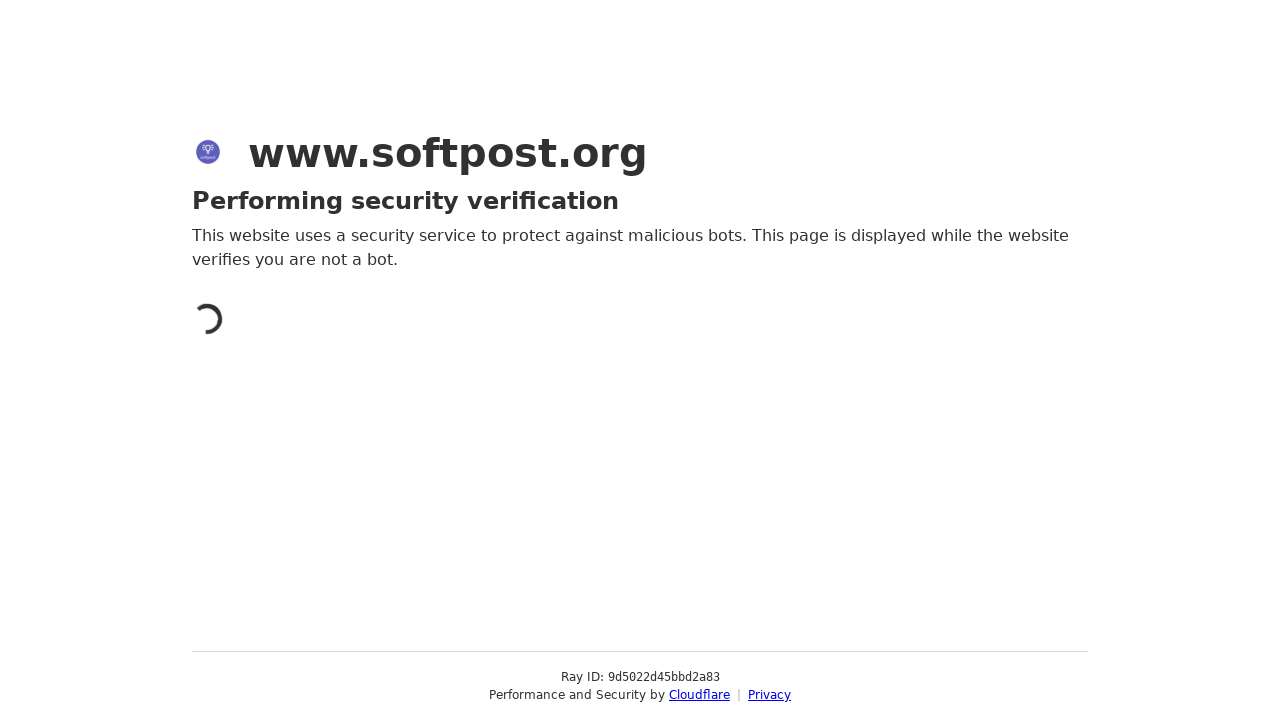

Set viewport size to 1920x1080 (maximized)
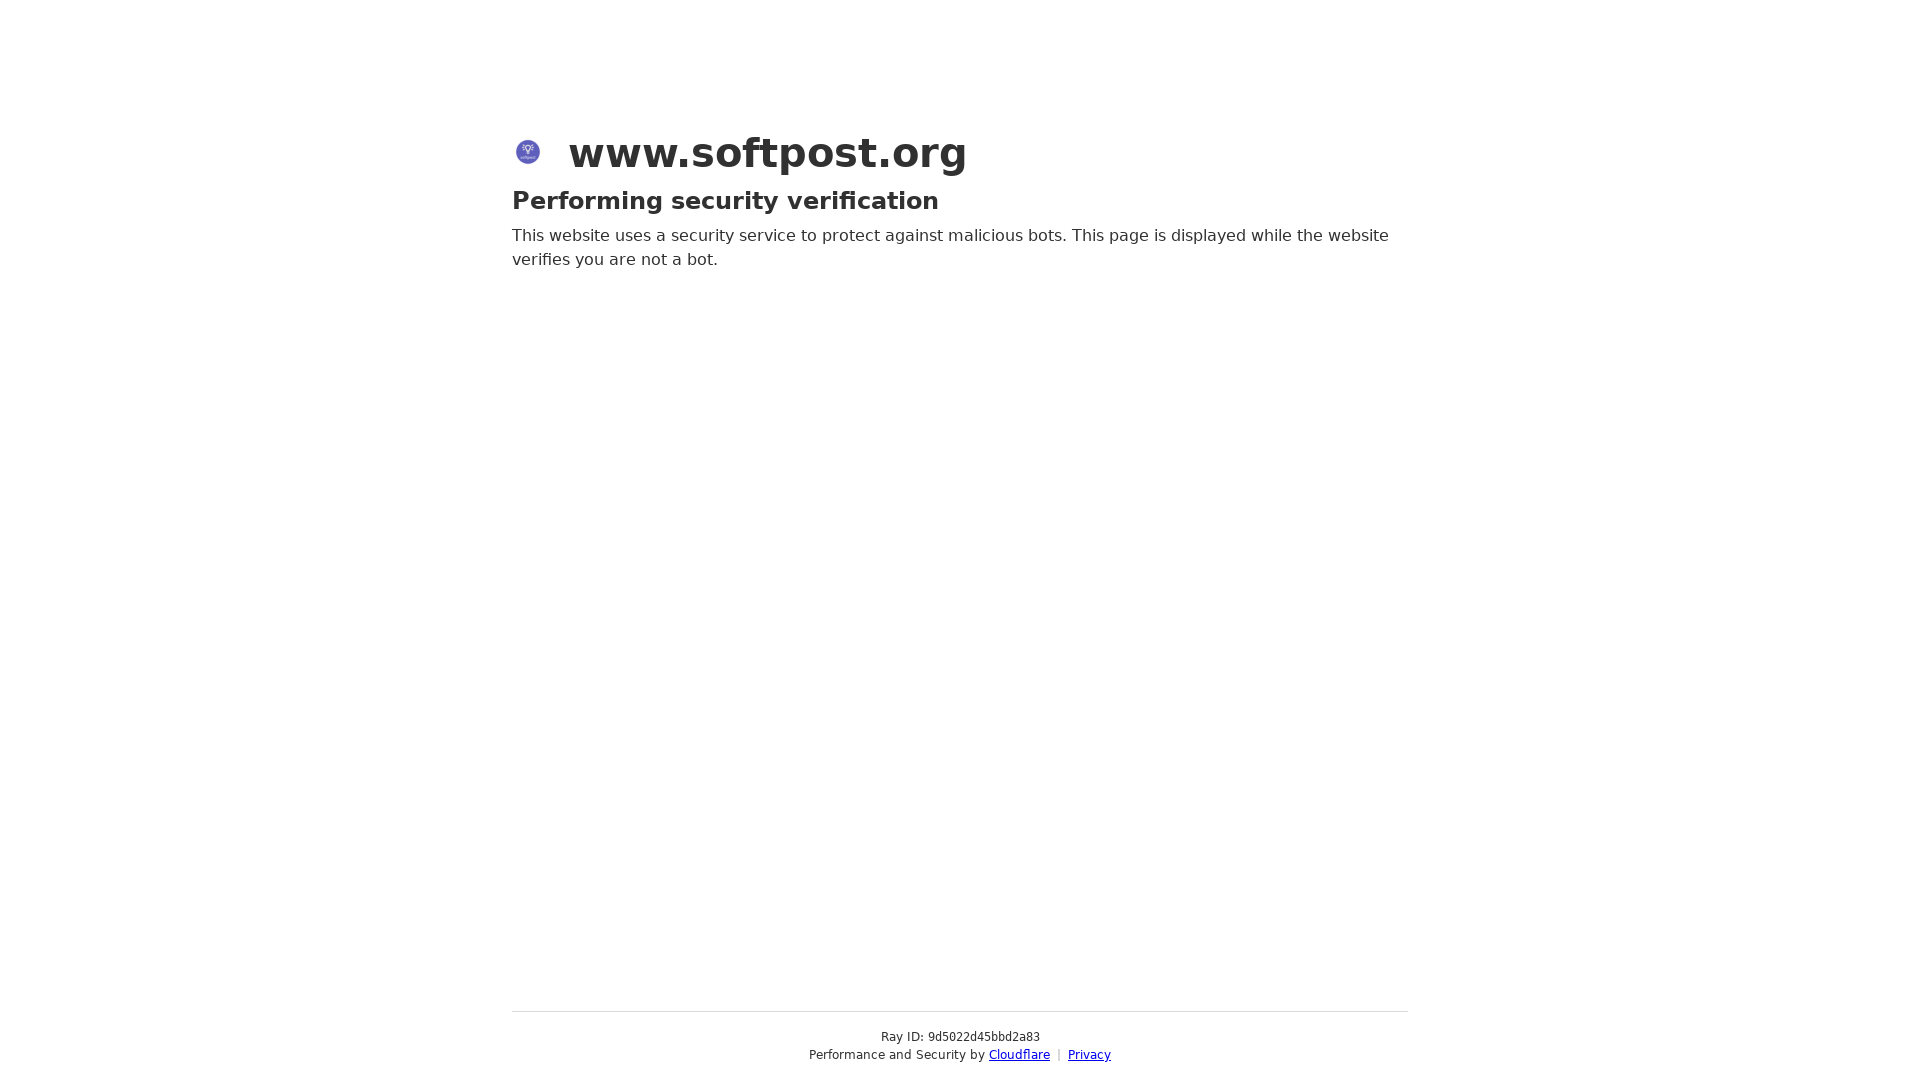

Retrieved page title: Just a moment...
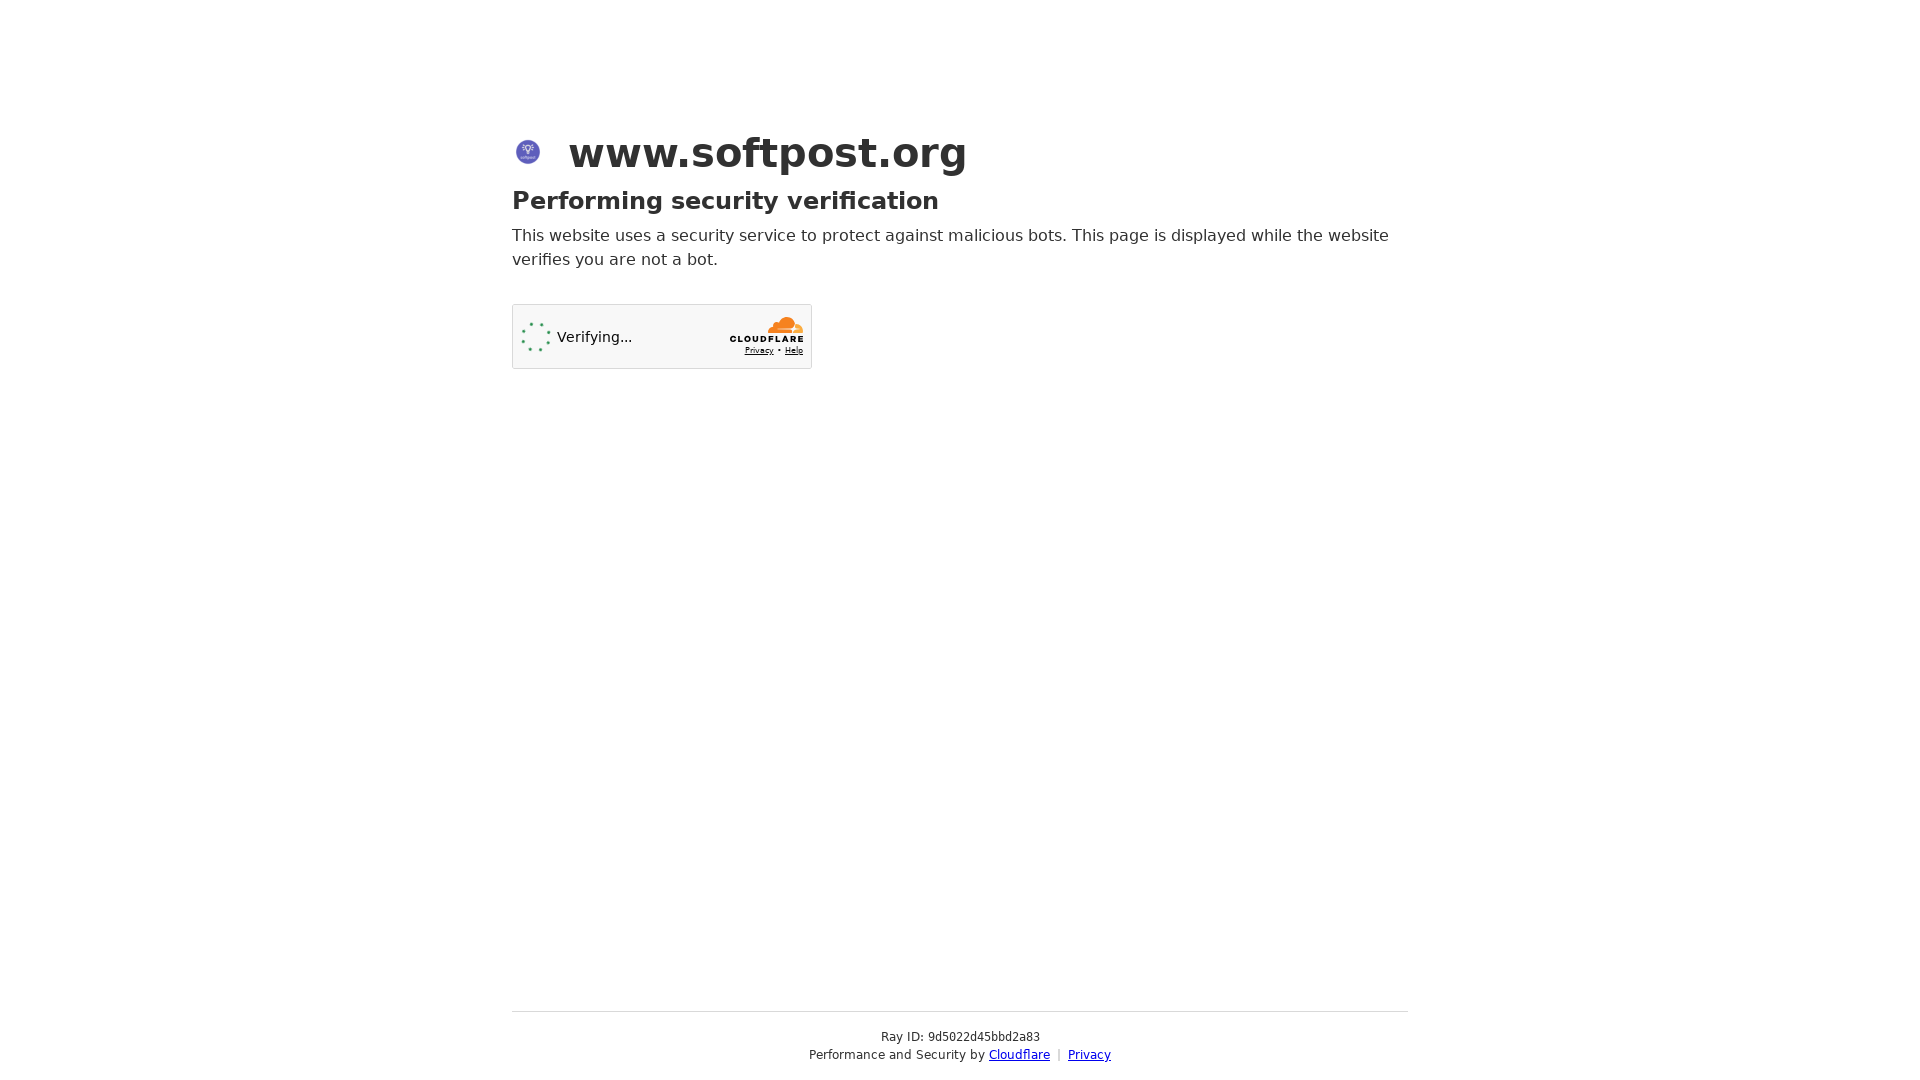

Retrieved page URL: https://www.softpost.org/
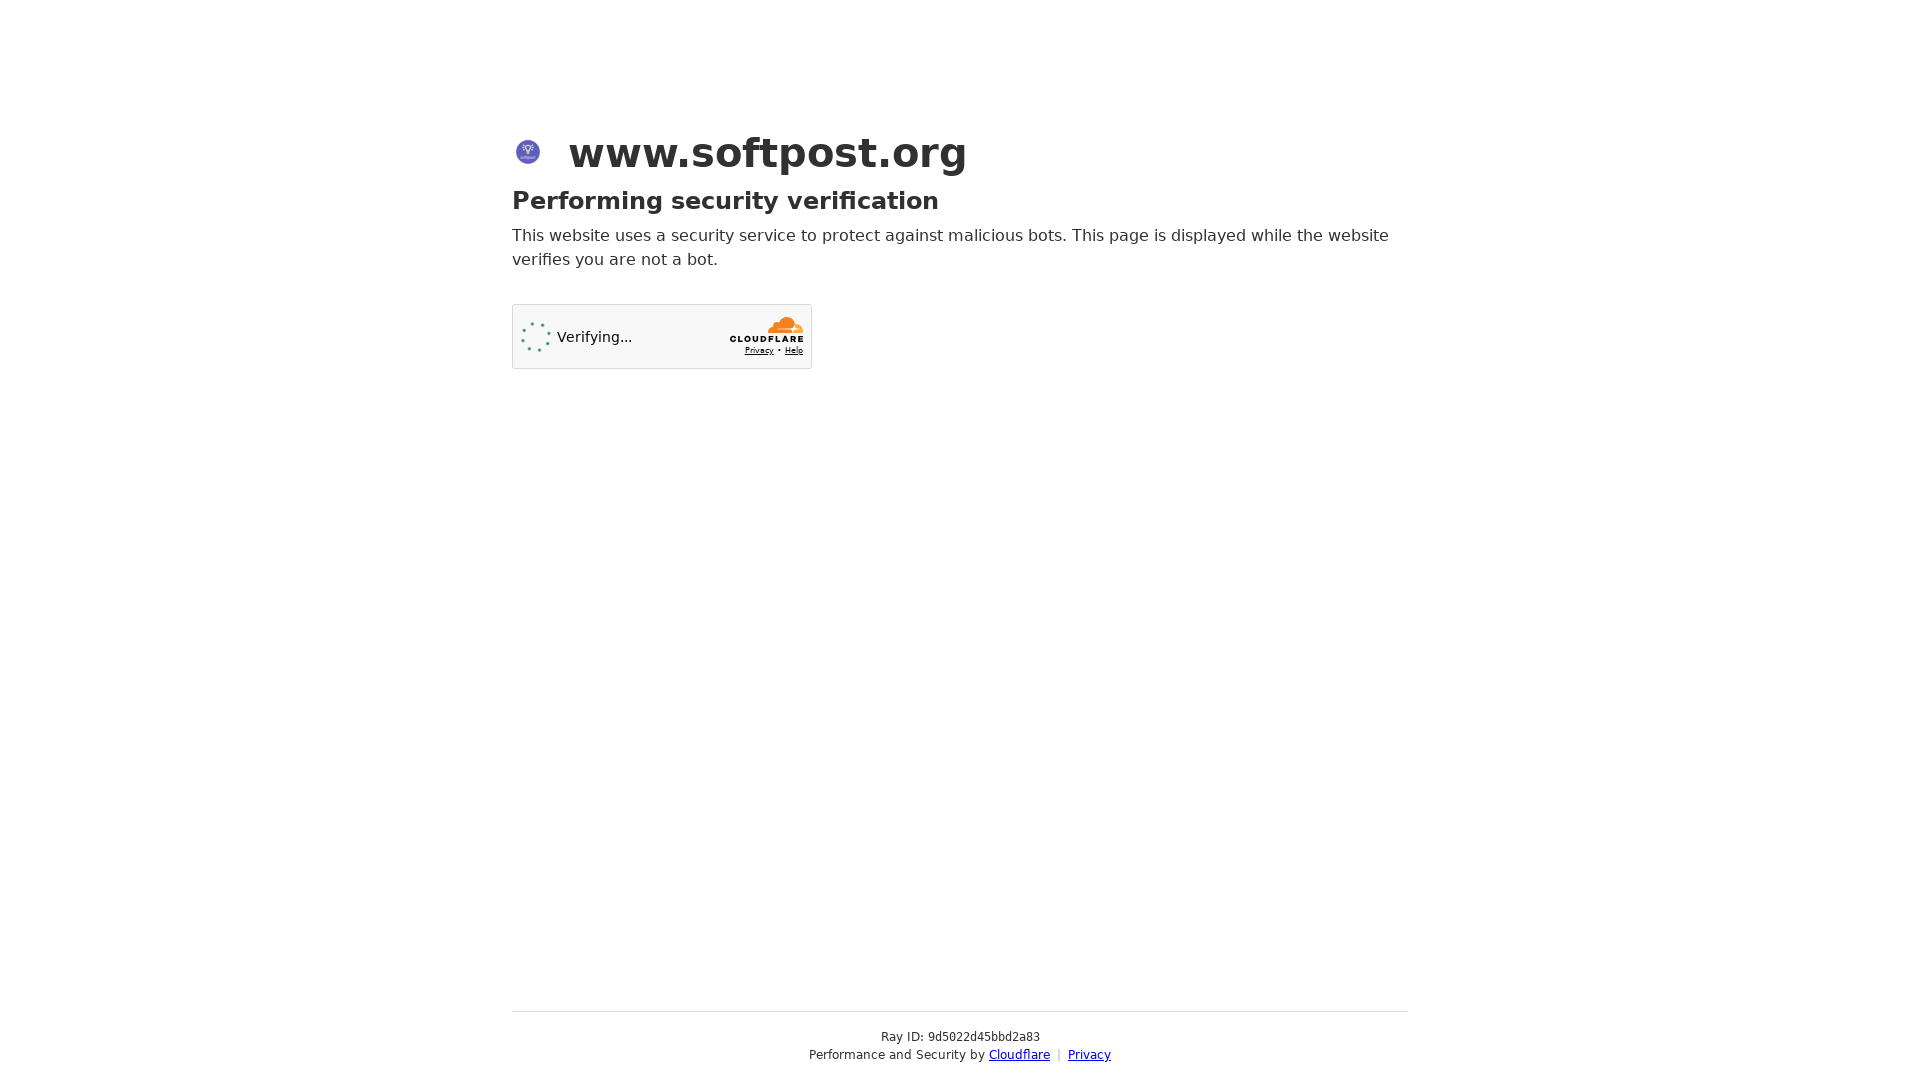

Attempted forward navigation
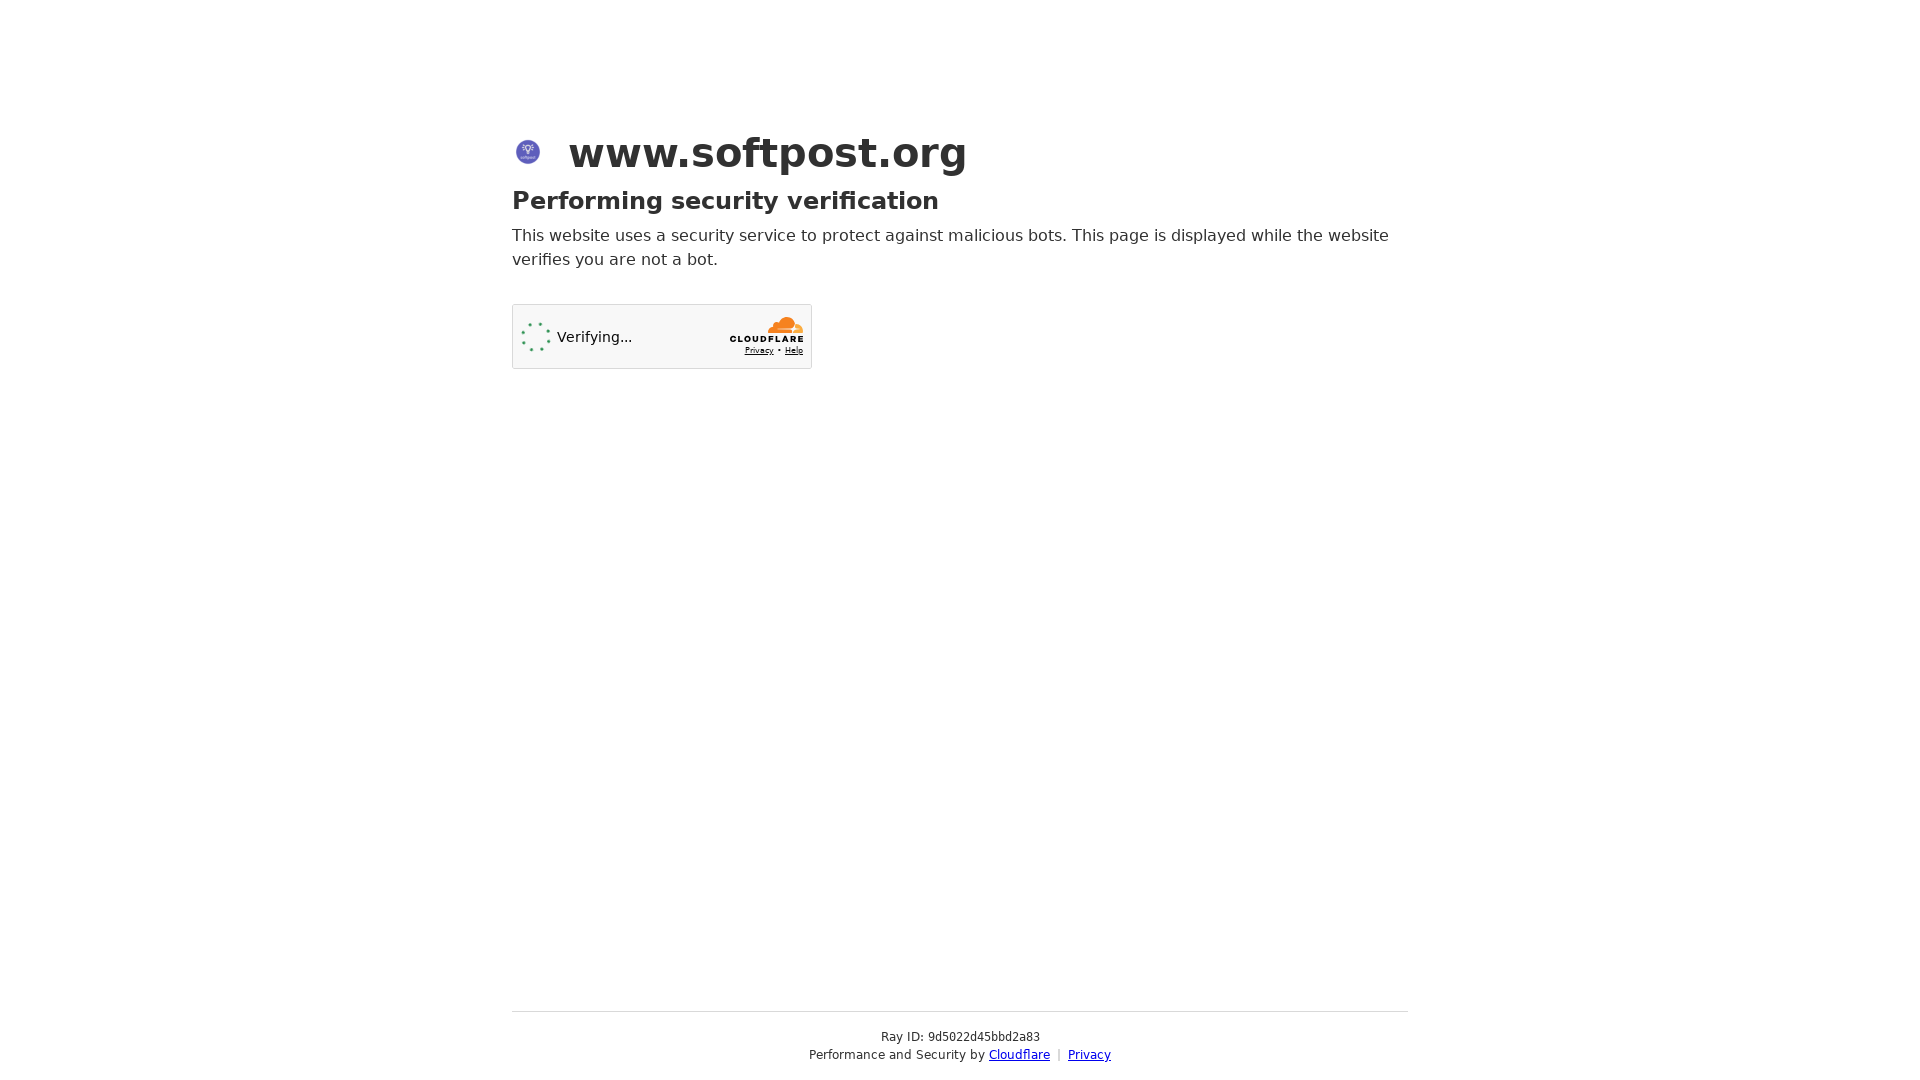

Navigated back to previous page
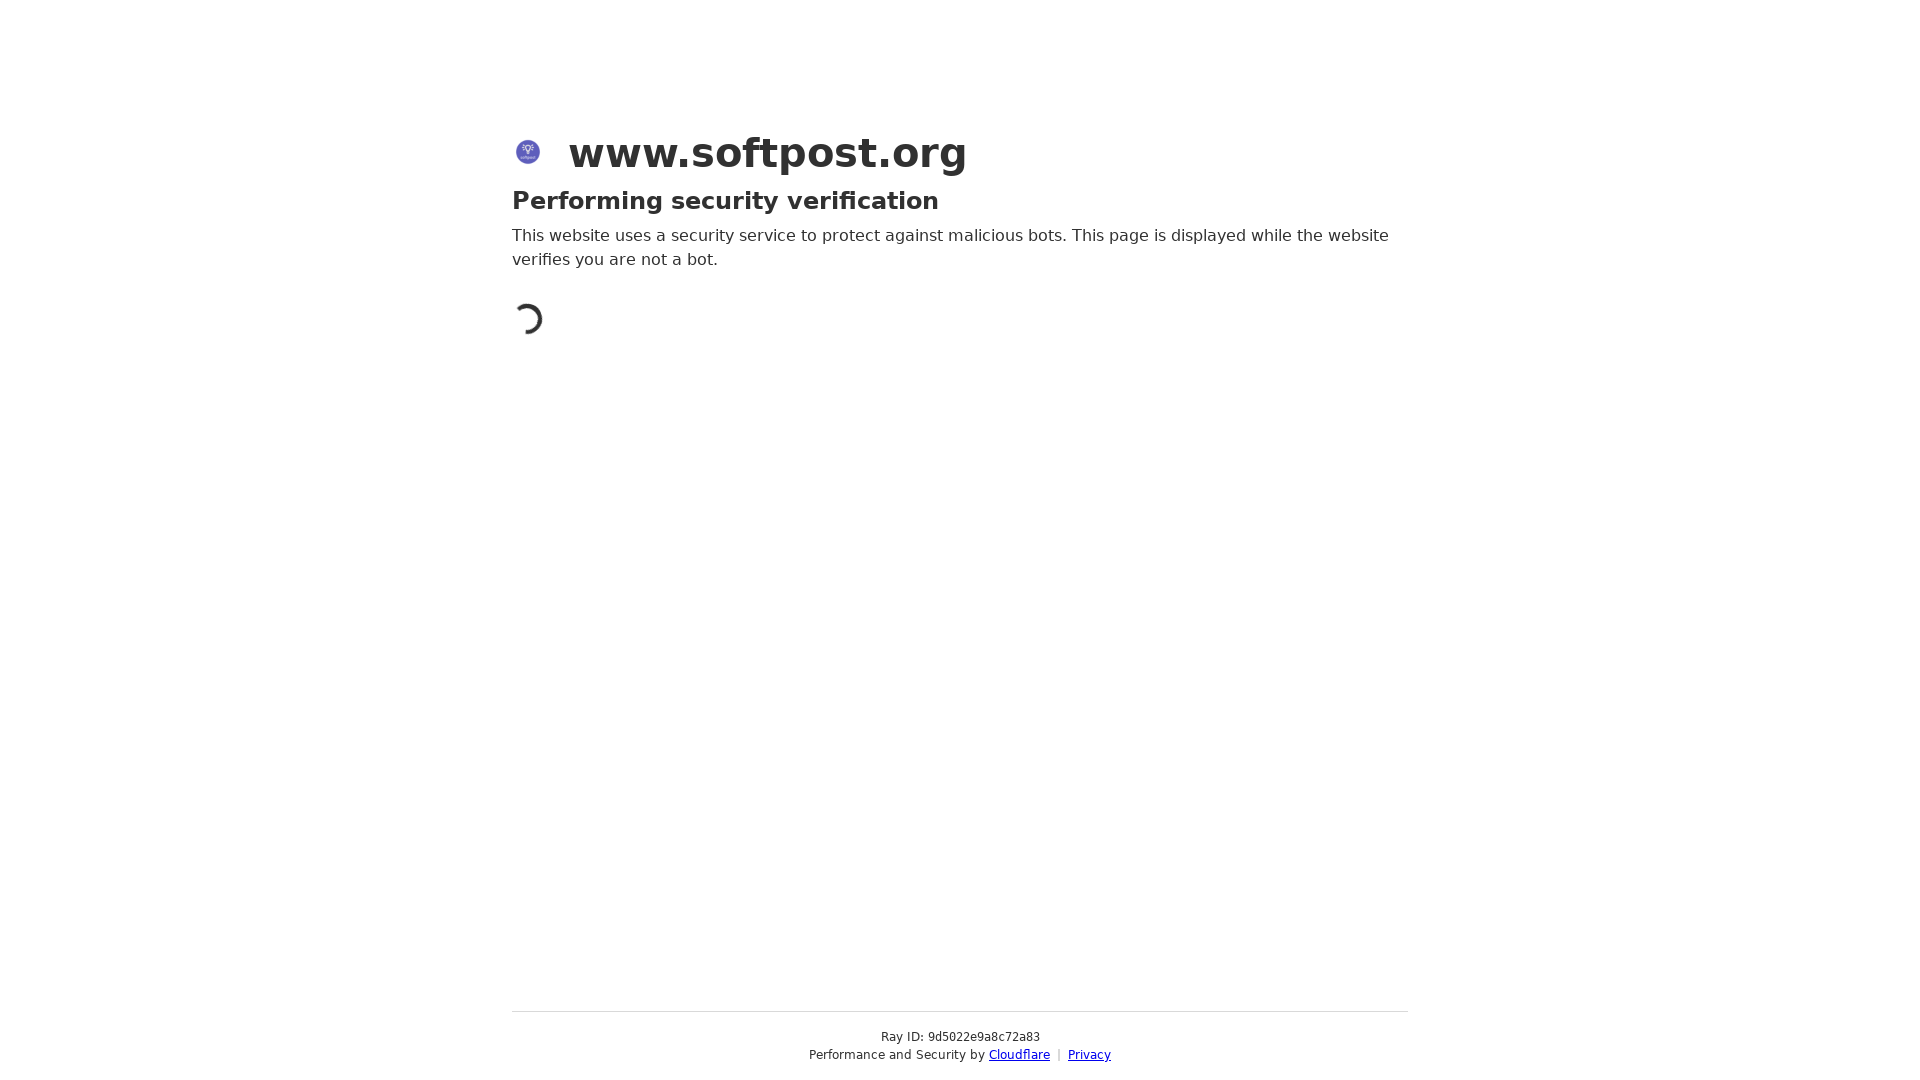

Resized viewport to 222x222
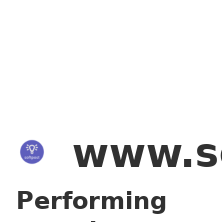

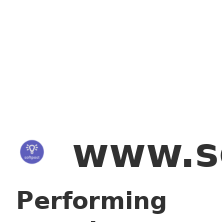